Tests handling of JavaScript alert dialogs by clicking a button that triggers an alert and accepting it.

Starting URL: https://testpages.eviltester.com/styled/alerts/alert-test.html

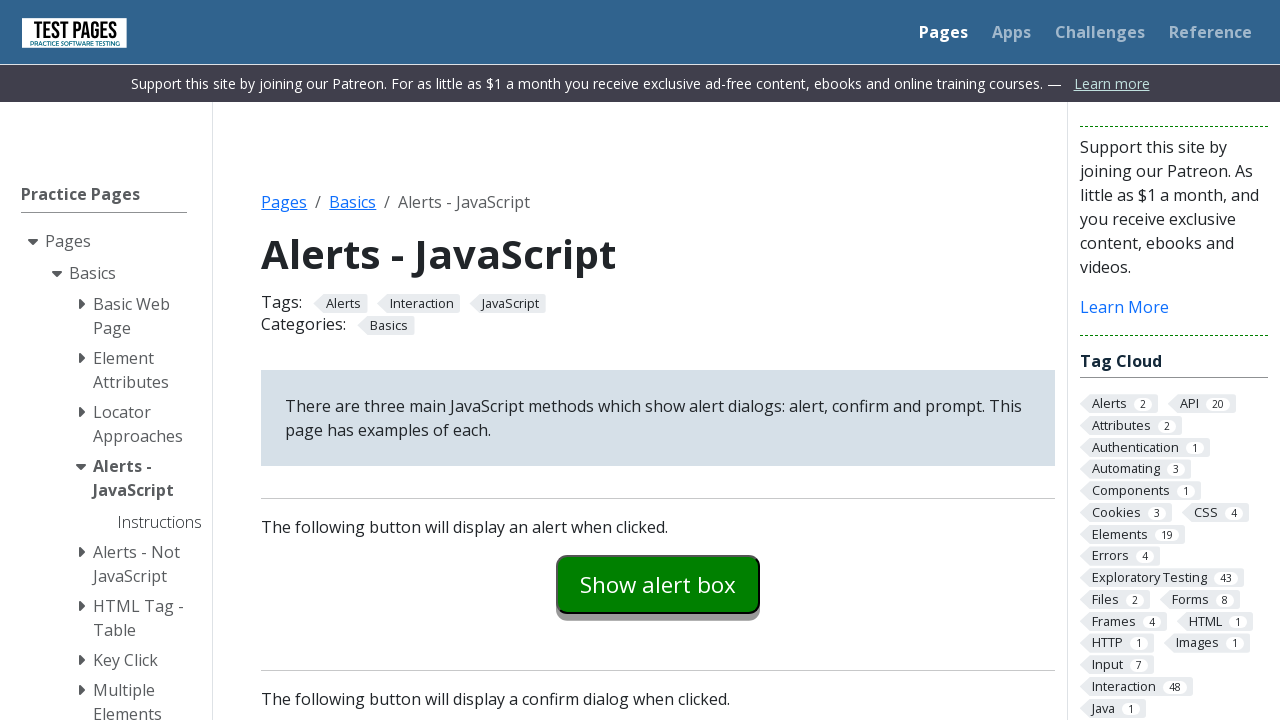

Set up dialog handler to accept alert dialogs
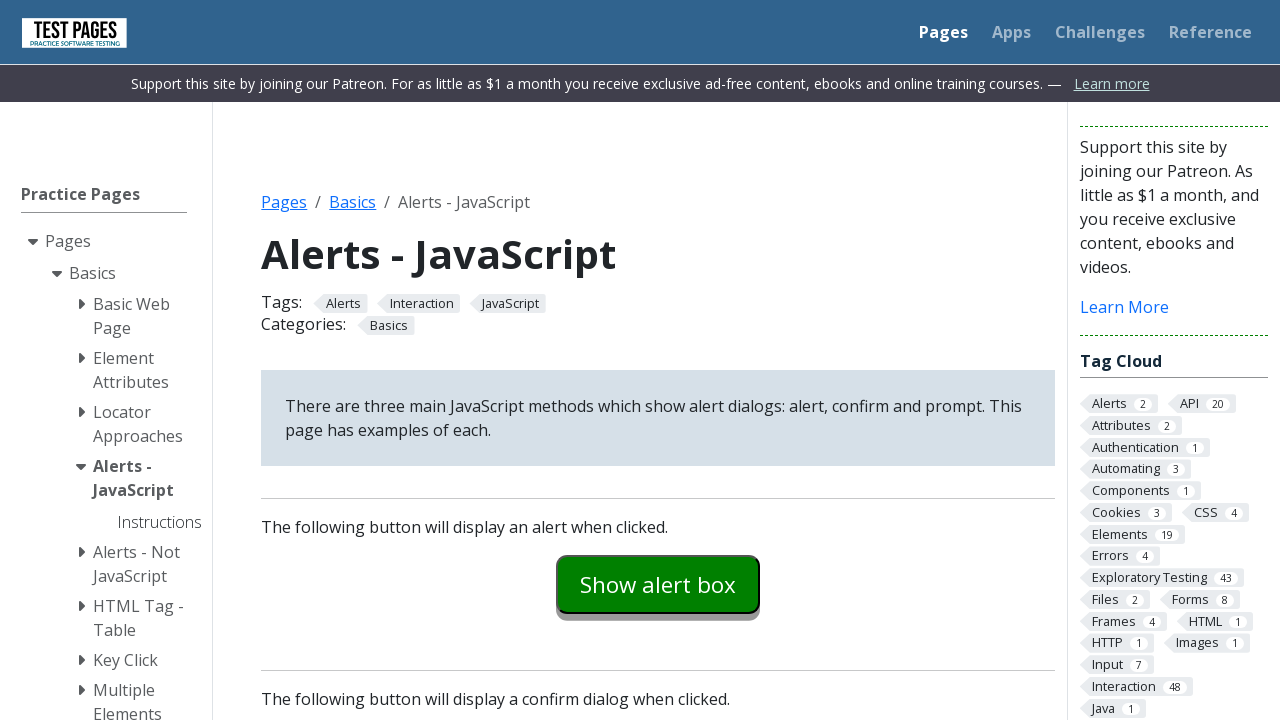

Located button that triggers alert
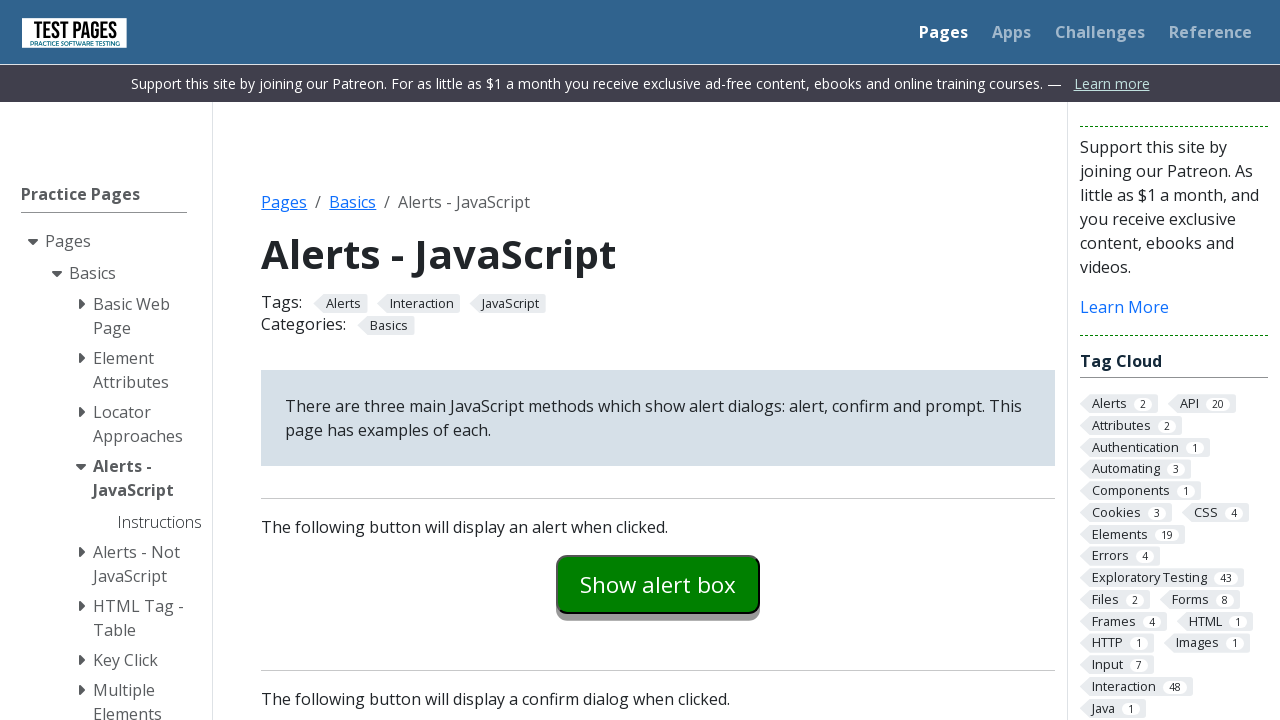

Scrolled alert button into view
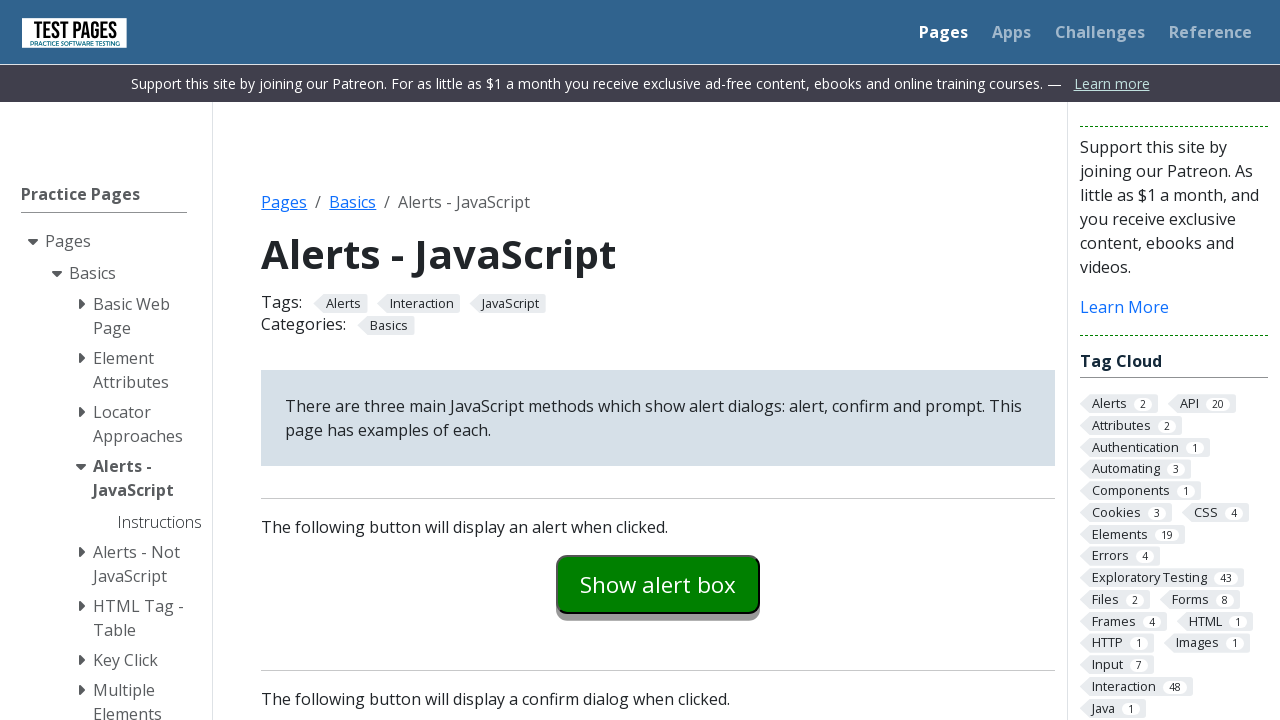

Clicked button to trigger JavaScript alert at (658, 584) on internal:text="Show alert box"i
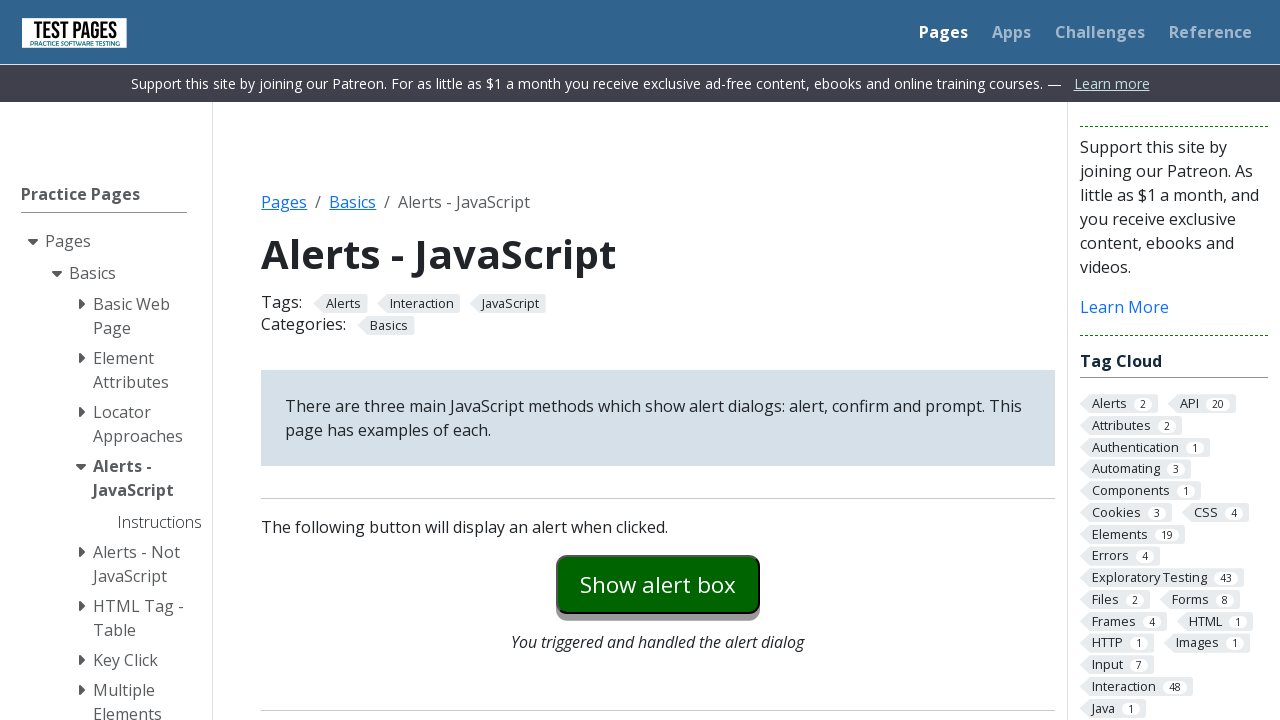

Waited for alert to be handled and accepted
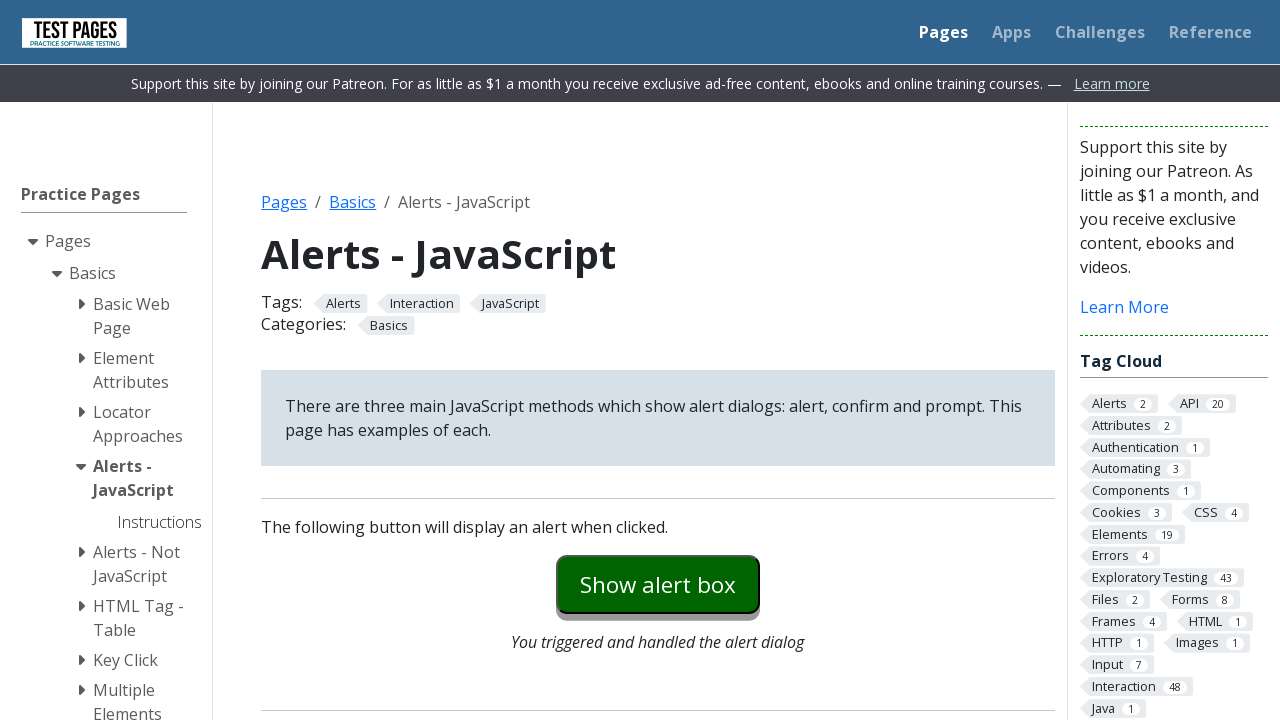

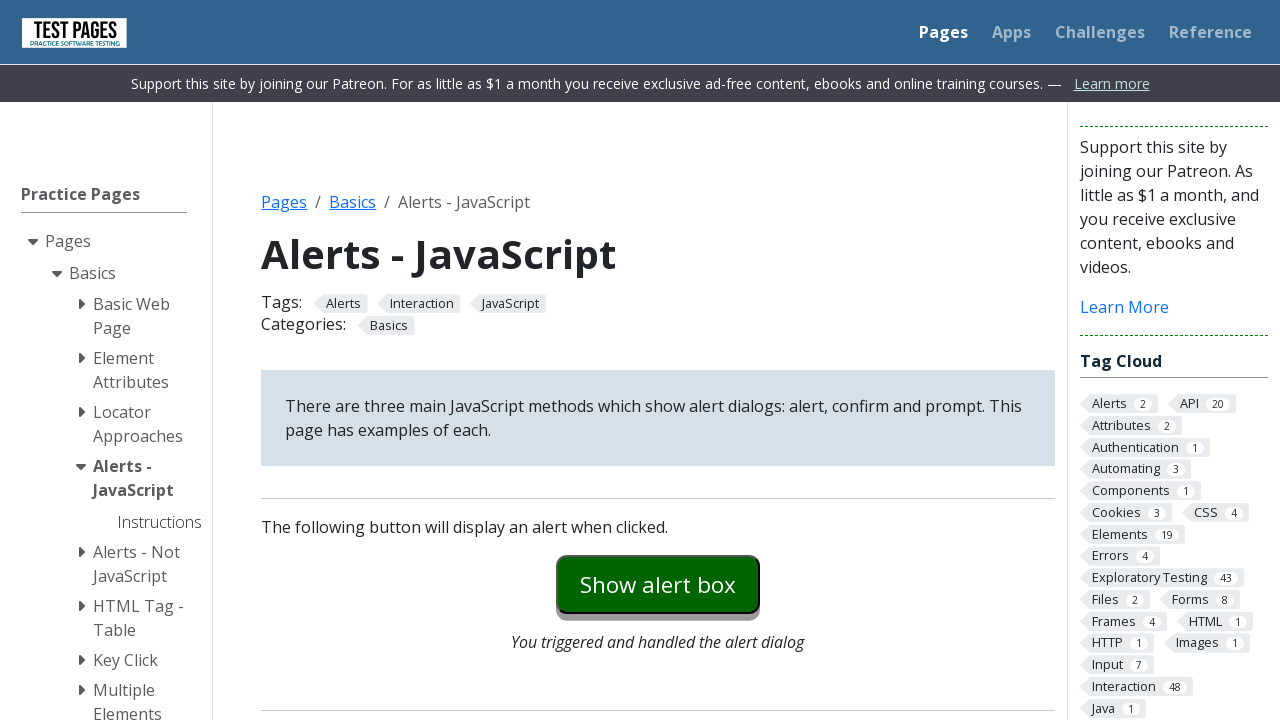